Tests the initial user flow on Online Soccer Manager by clicking through the new user and alternative option buttons on the homepage.

Starting URL: https://onlinesoccermanager.com

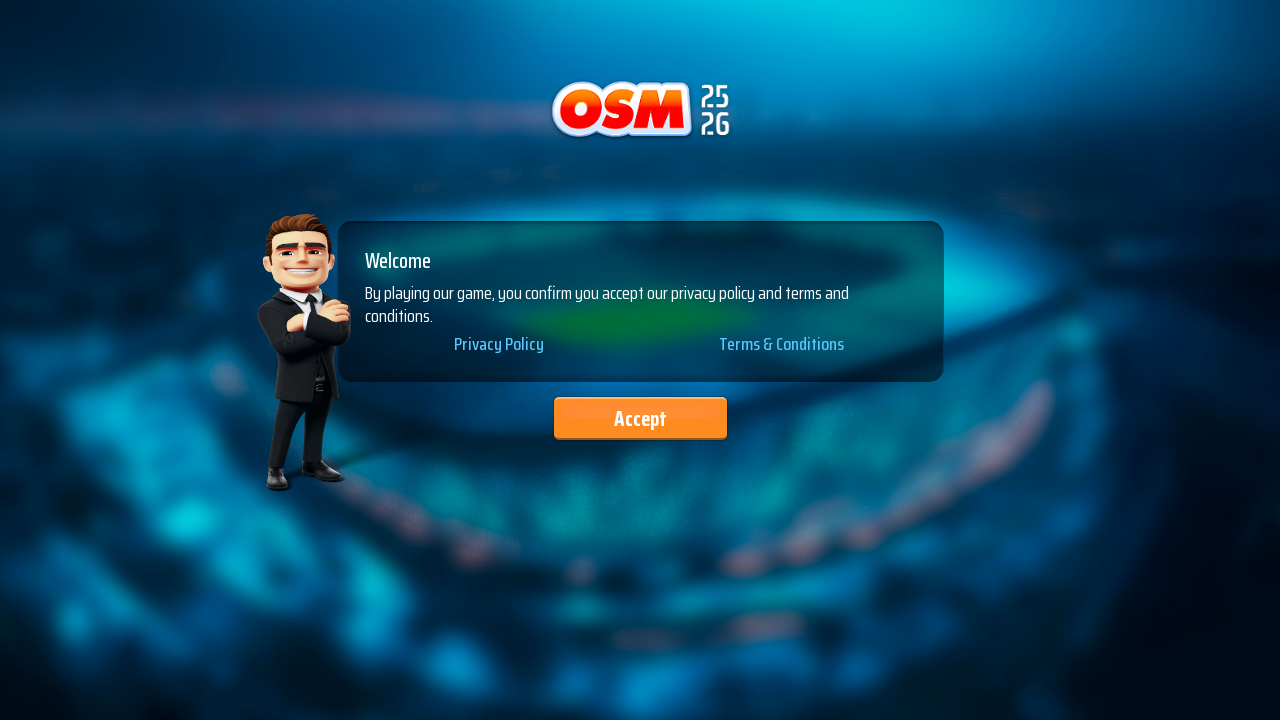

New user button appeared on homepage
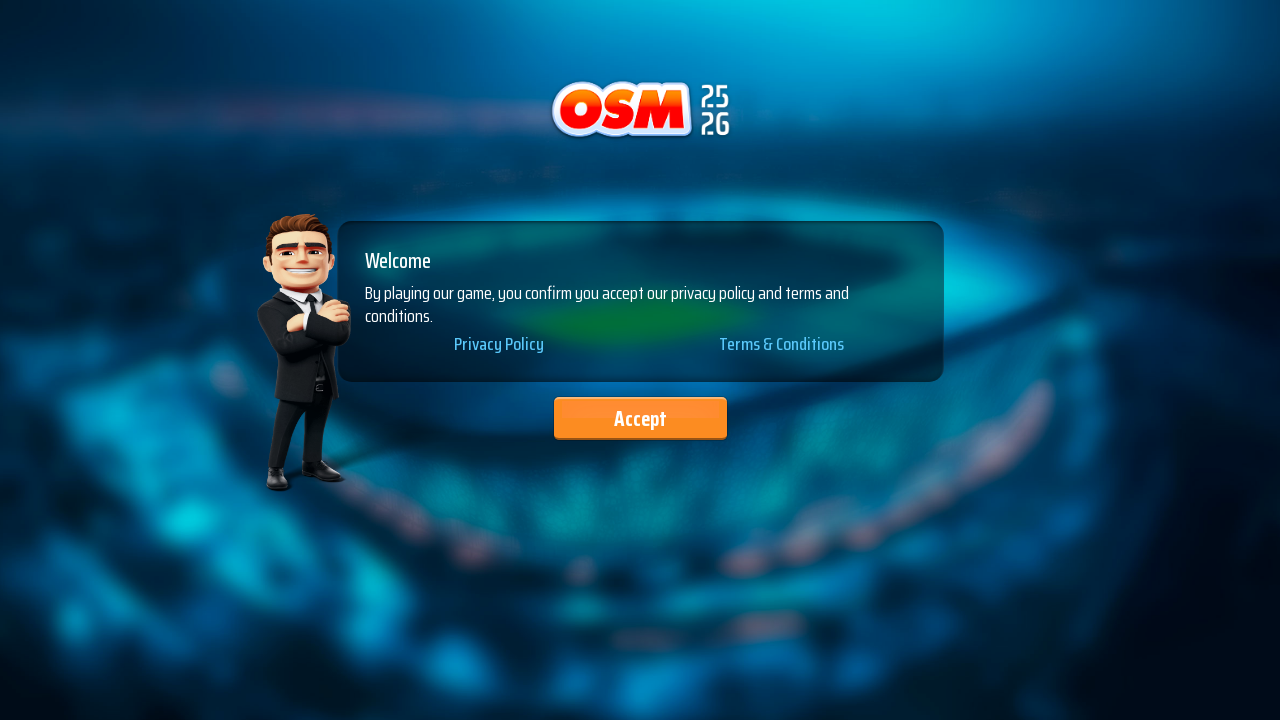

Clicked new user button at (640, 418) on .btn-new
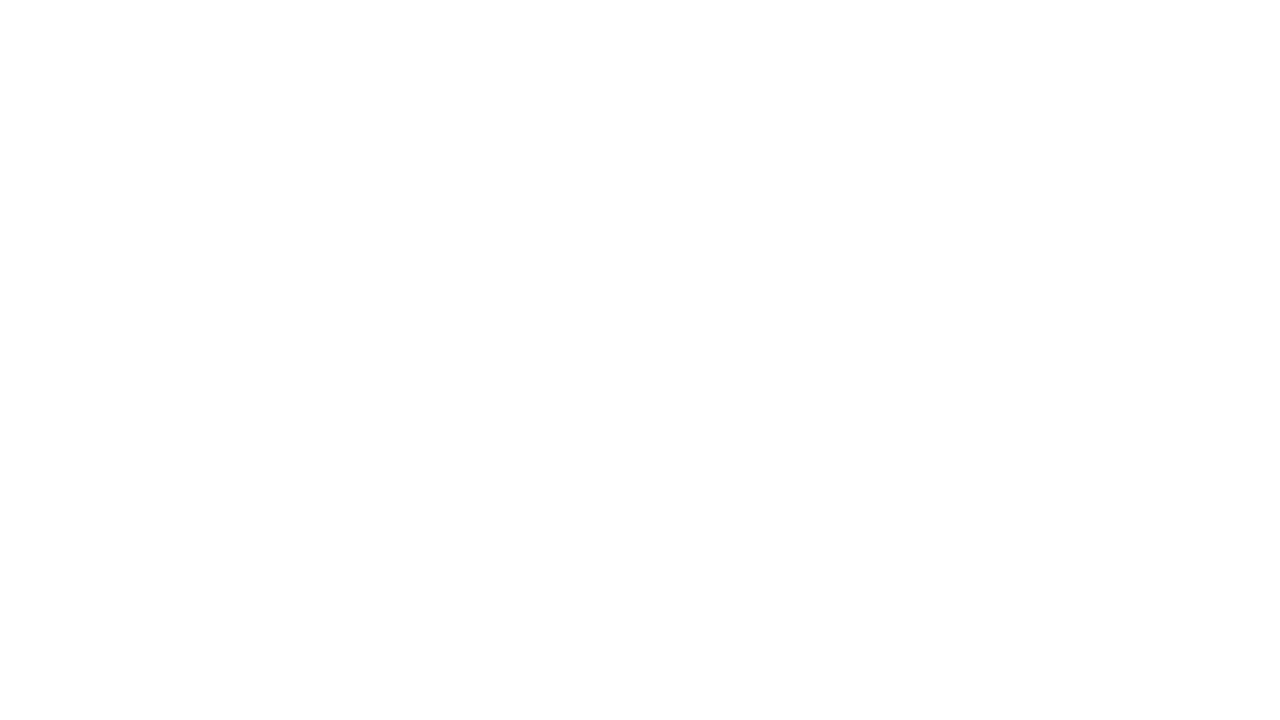

Alternative option button appeared
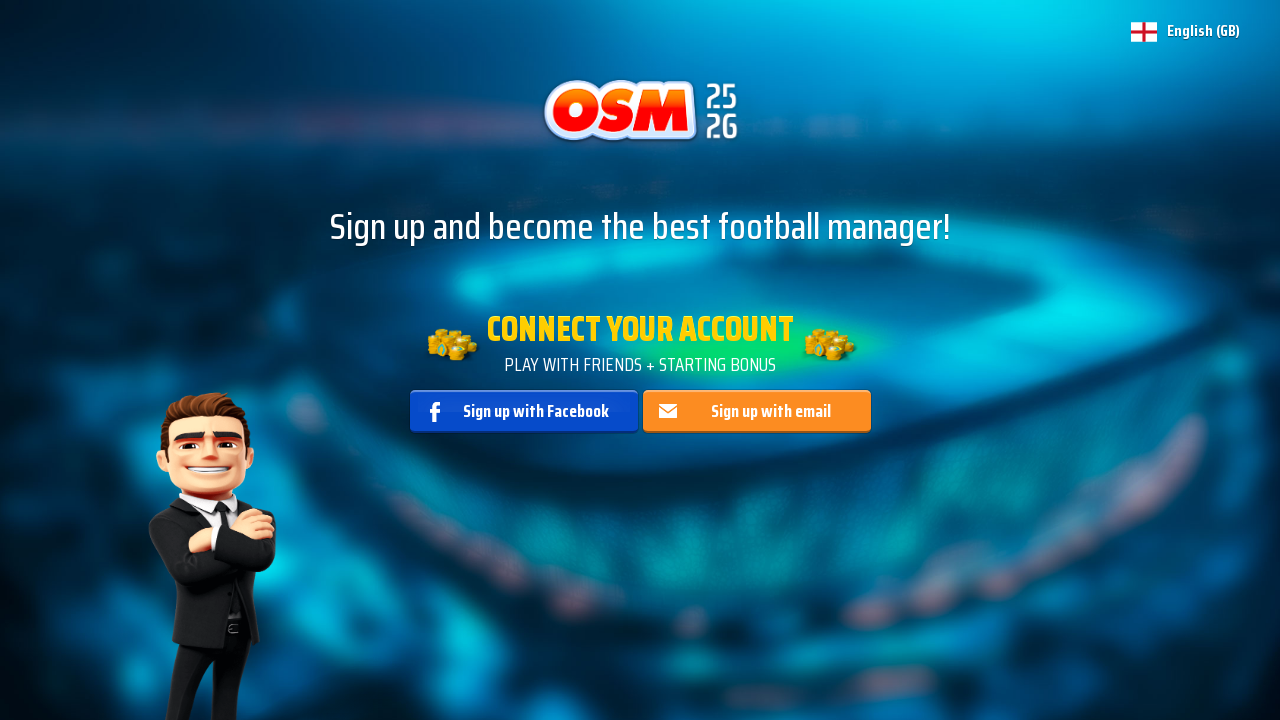

Clicked alternative option button at (640, 360) on .btn-alternative
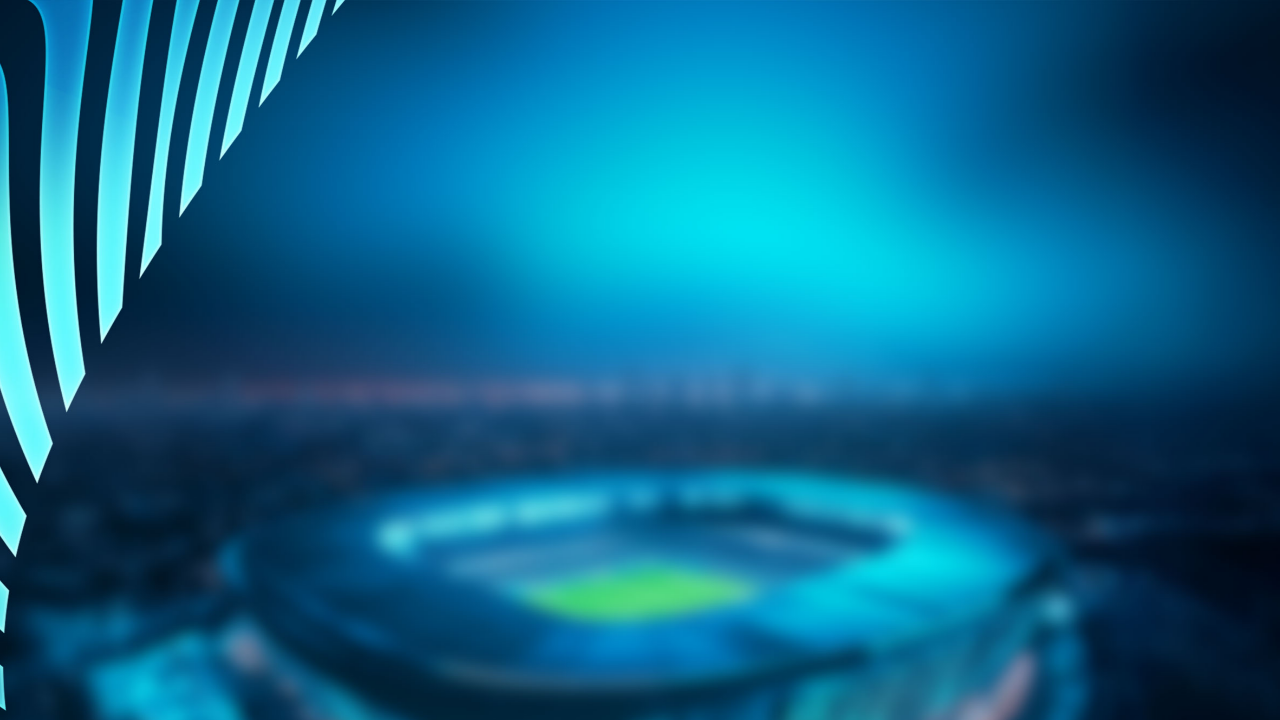

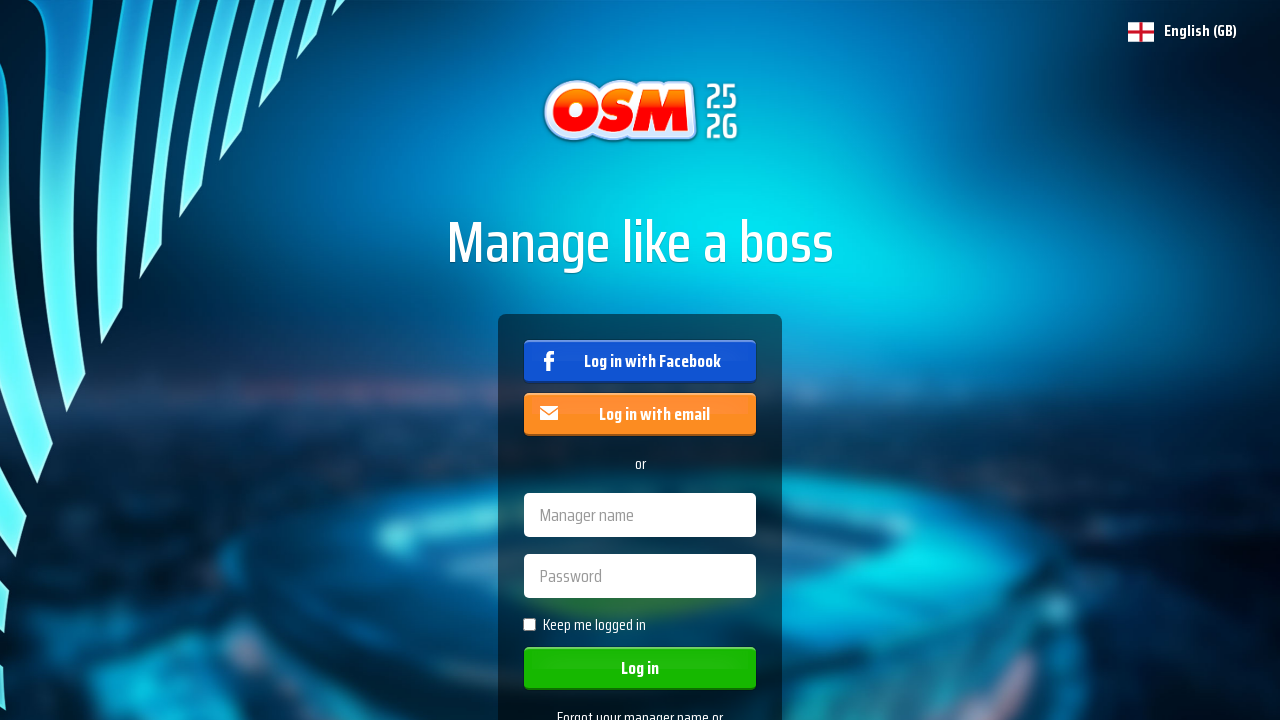